Tests a table manipulation task on a Selenium practice site by navigating to the table section, selecting and deleting rows via checkboxes, then adding a new row with company, contact, and country information.

Starting URL: https://savkk.github.io/selenium-practice/

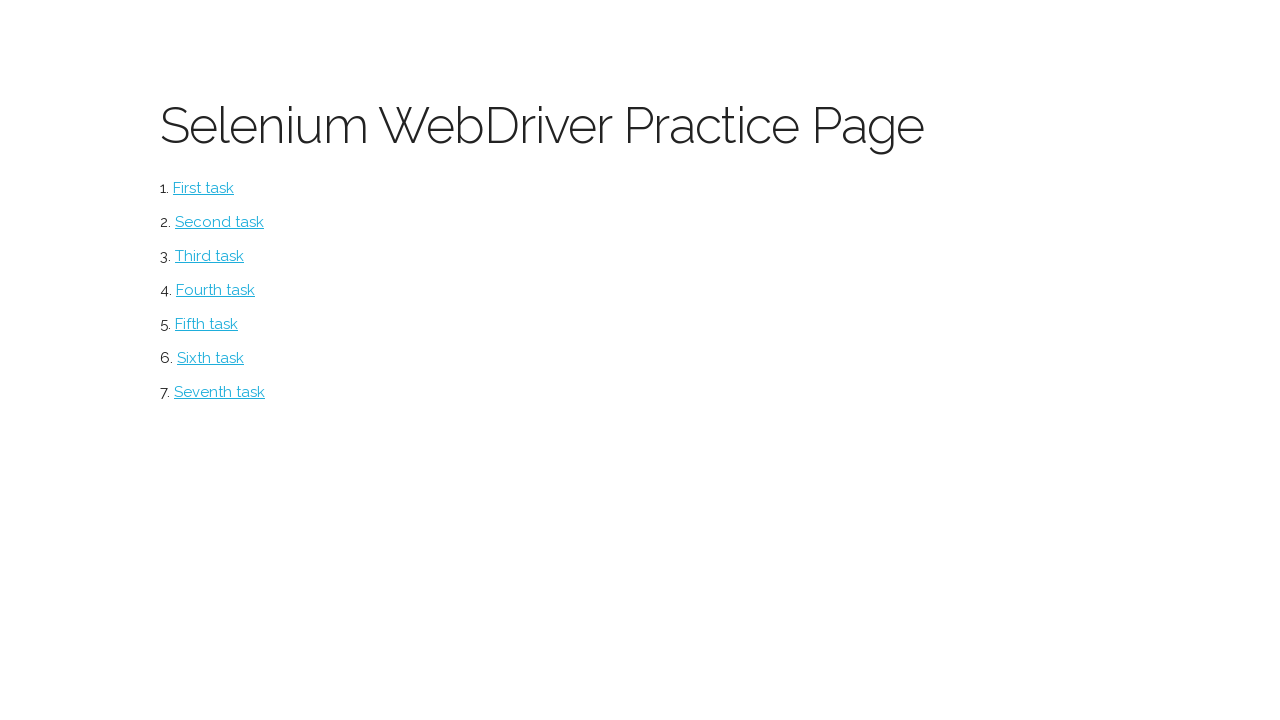

Clicked on the table task link at (220, 392) on xpath=//*[@id='table']
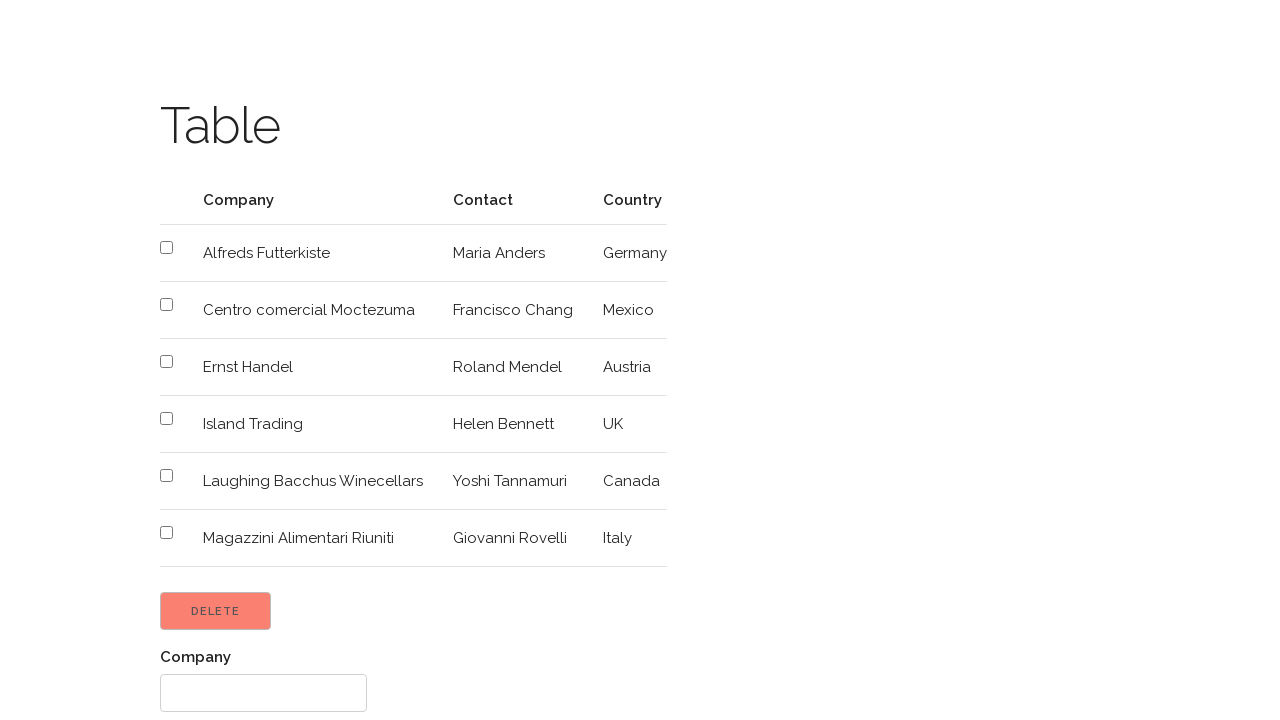

Table loaded successfully
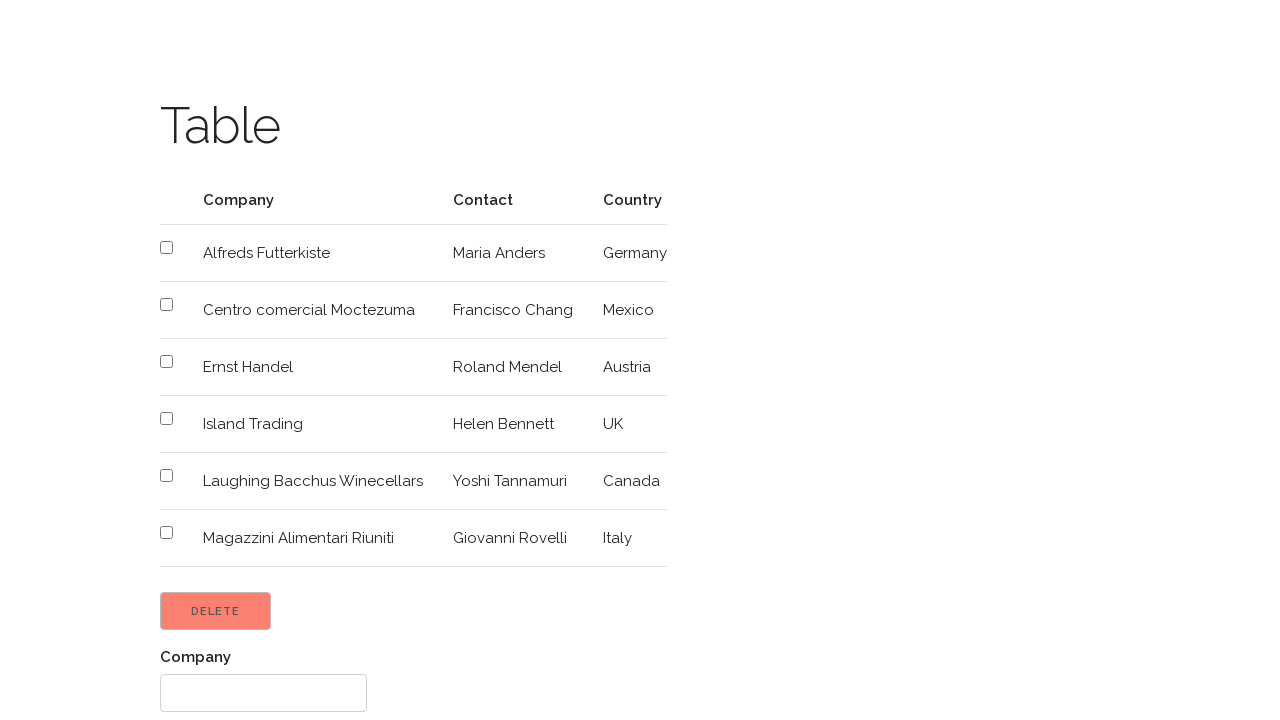

Selected first checkbox in the table at (166, 248) on xpath=//*[@id='customers']/tbody/tr[2]/td[1]/input
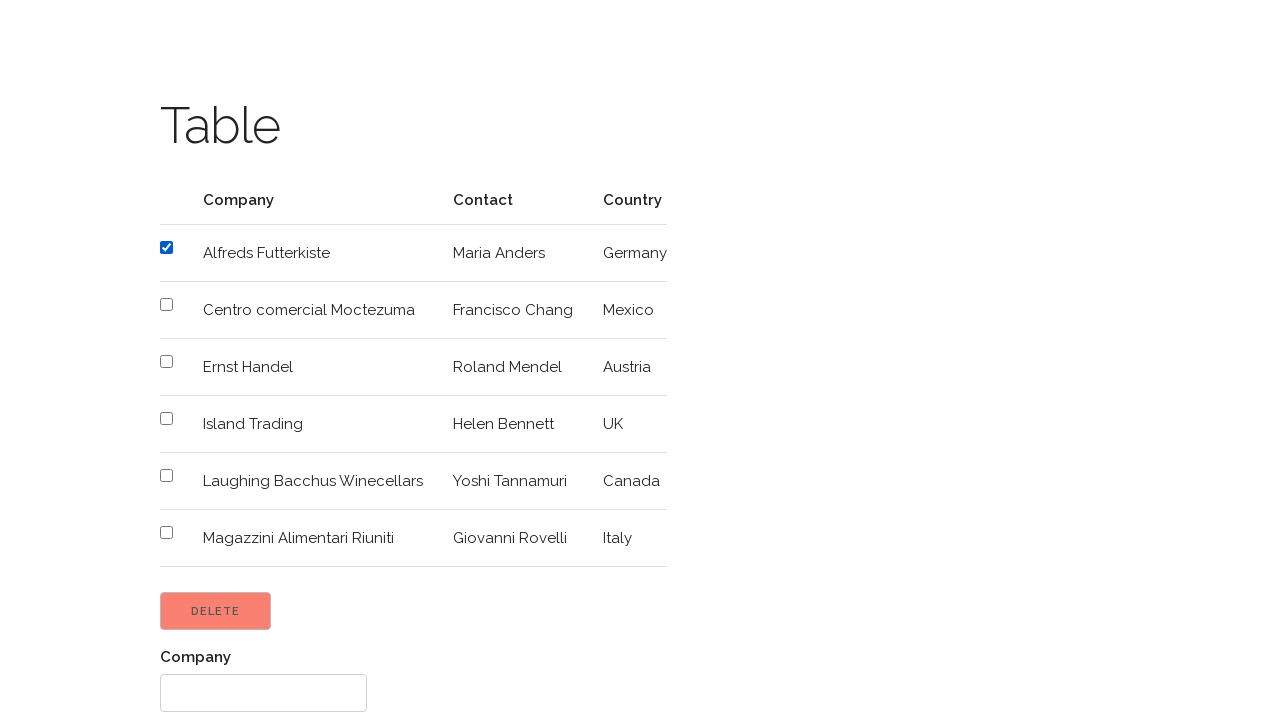

Selected second checkbox in the table at (166, 304) on xpath=//*[@id='customers']/tbody/tr[3]/td[1]/input
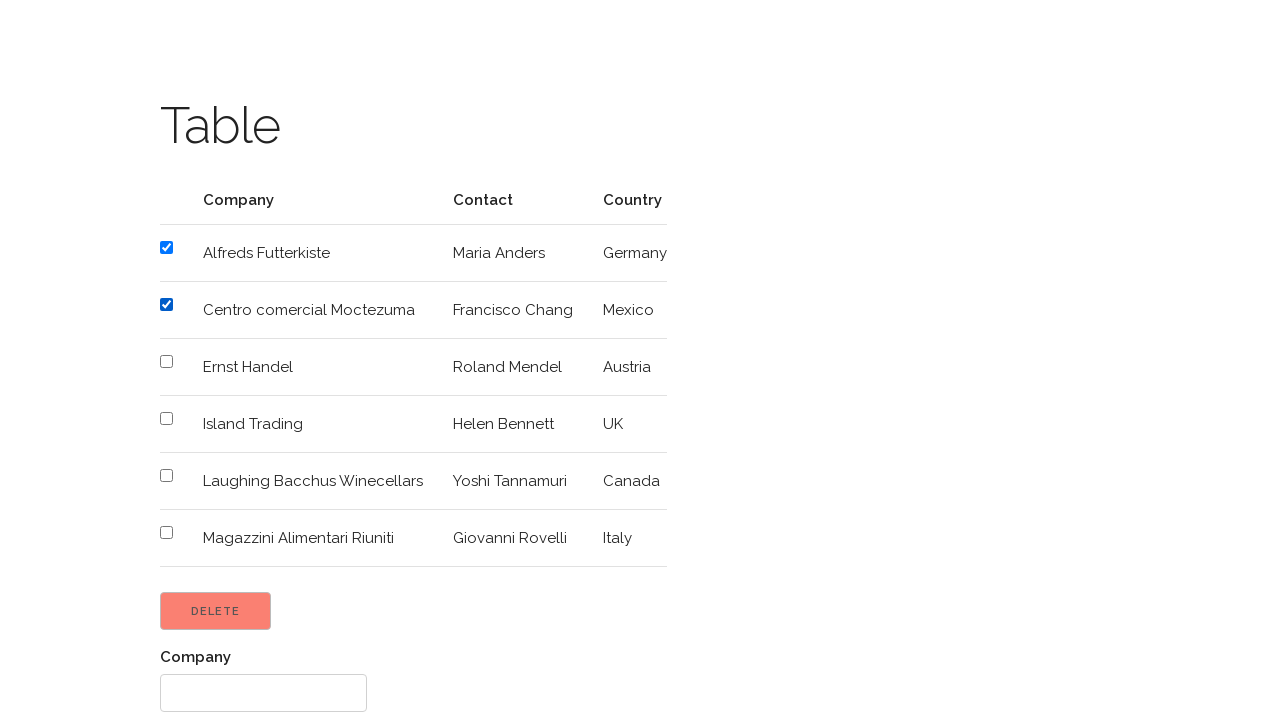

Clicked Delete button to remove selected rows at (216, 611) on xpath=//*[@id='content']/input
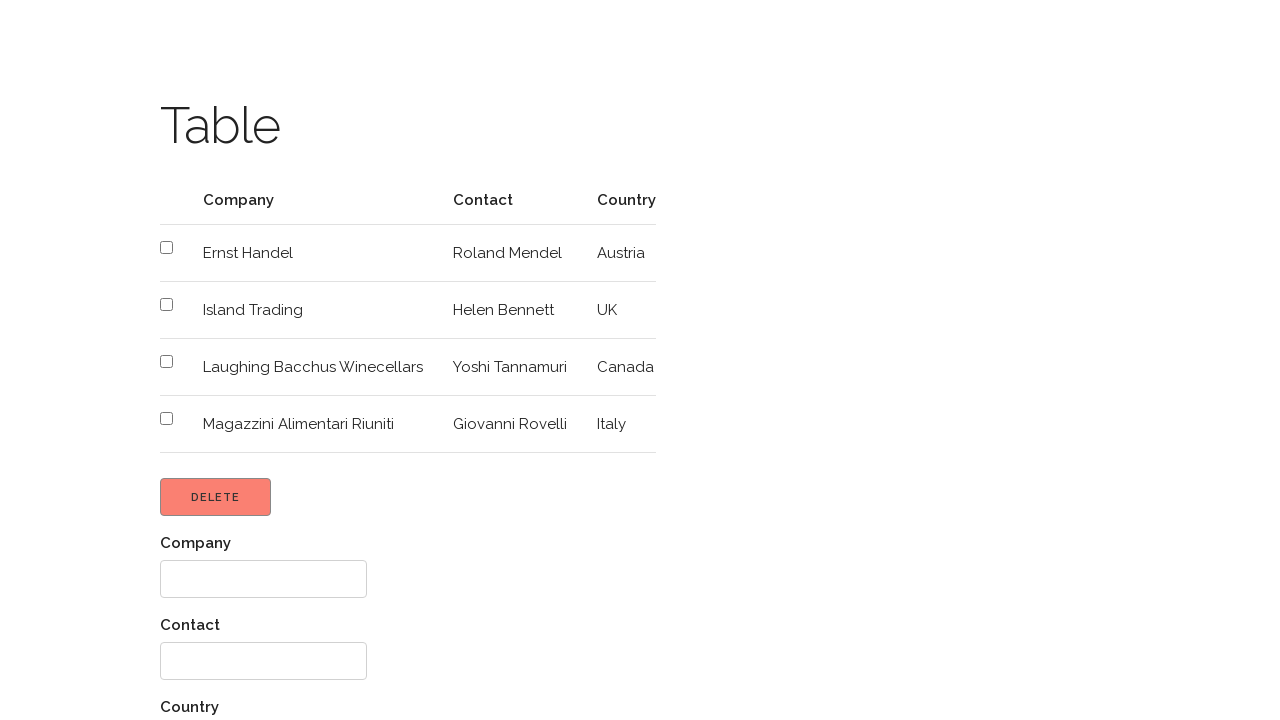

Filled in Company field with 'Umbrella' on //*[@id='content']/div/form/div[1]/input
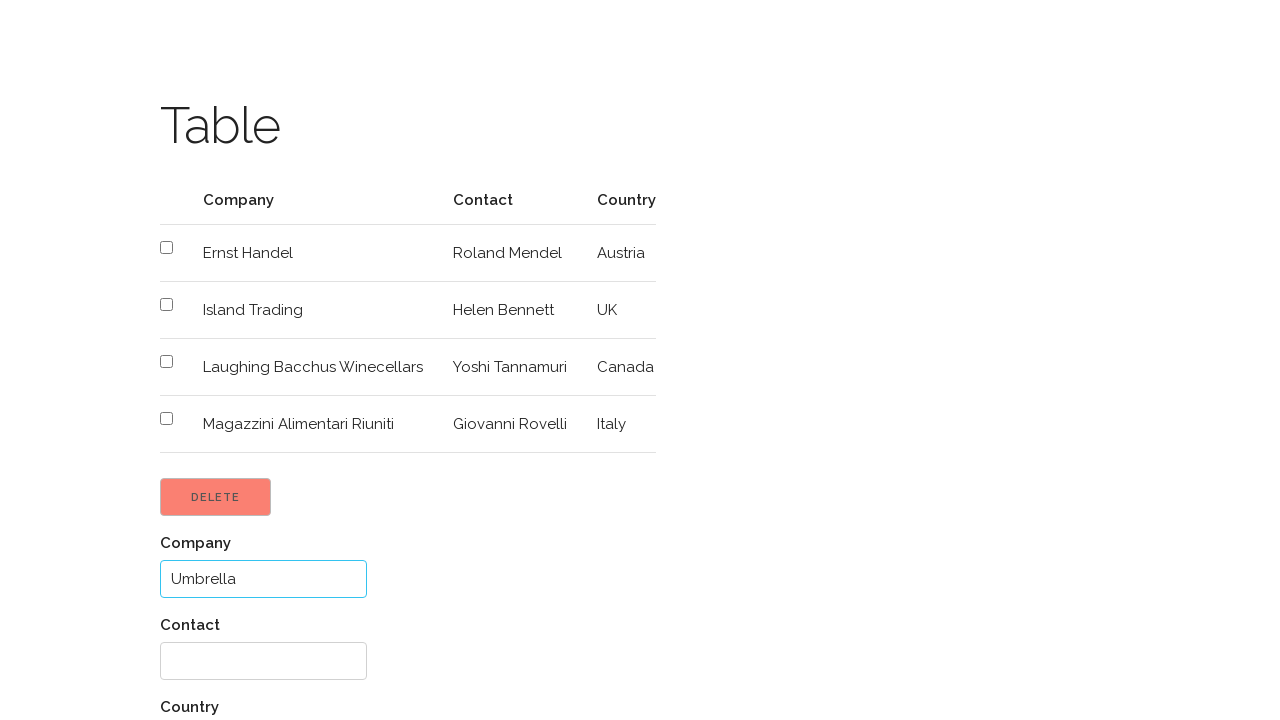

Filled in Contact field with 'Chris' on //*[@id='content']/div/form/div[2]/input
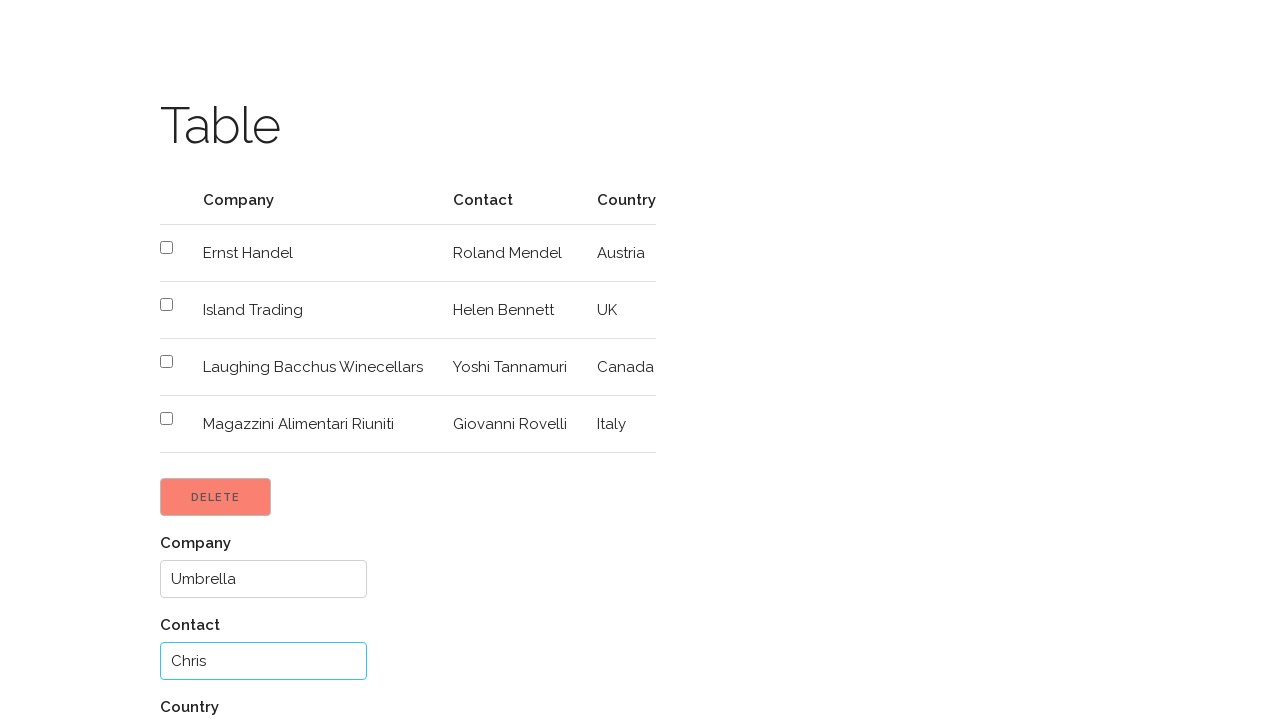

Filled in Country field with 'USA' on //*[@id='content']/div/form/div[3]/input
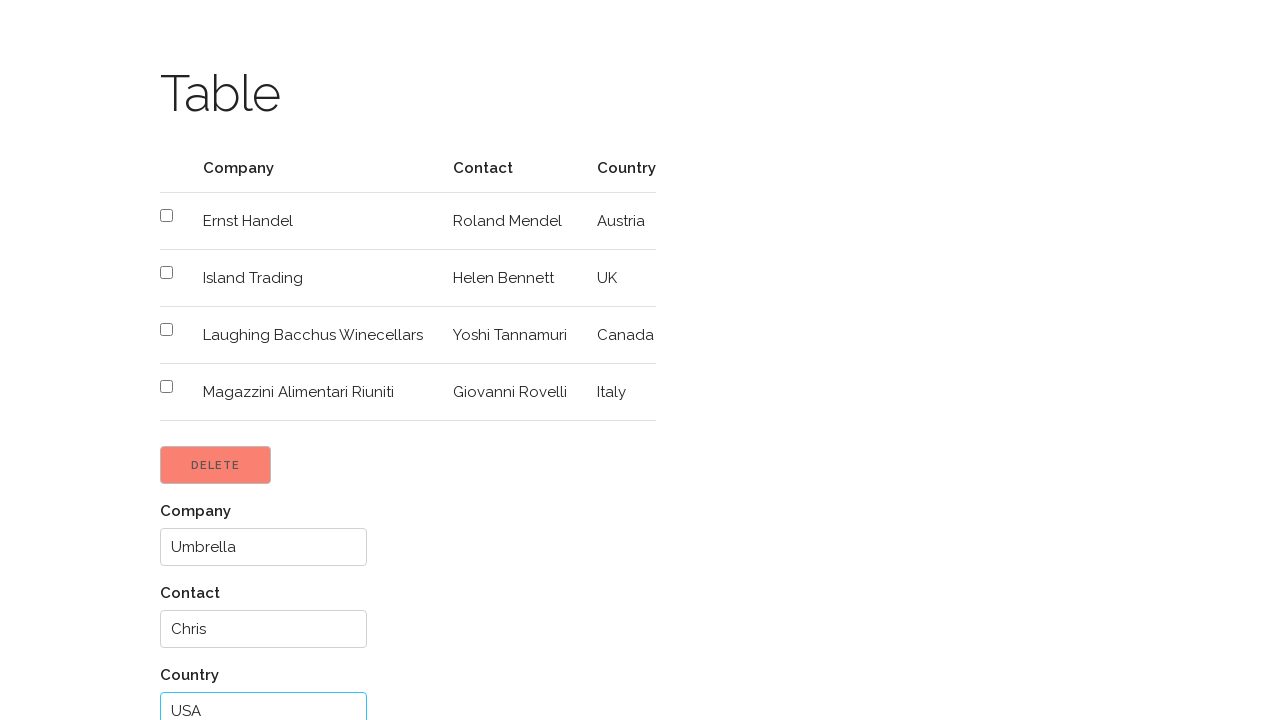

Clicked Add button to create new row at (204, 661) on xpath=//*[@id='content']/div/form/input
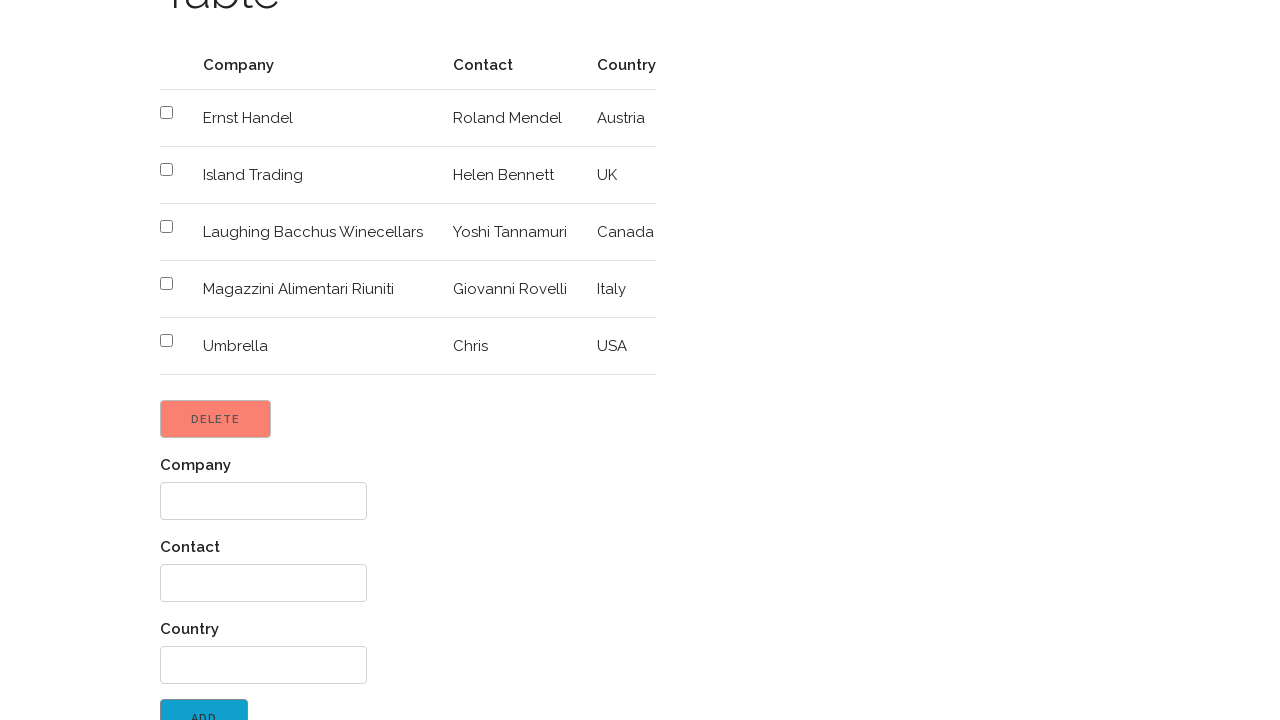

Verified new entry was added by finding 'Chris' in the table
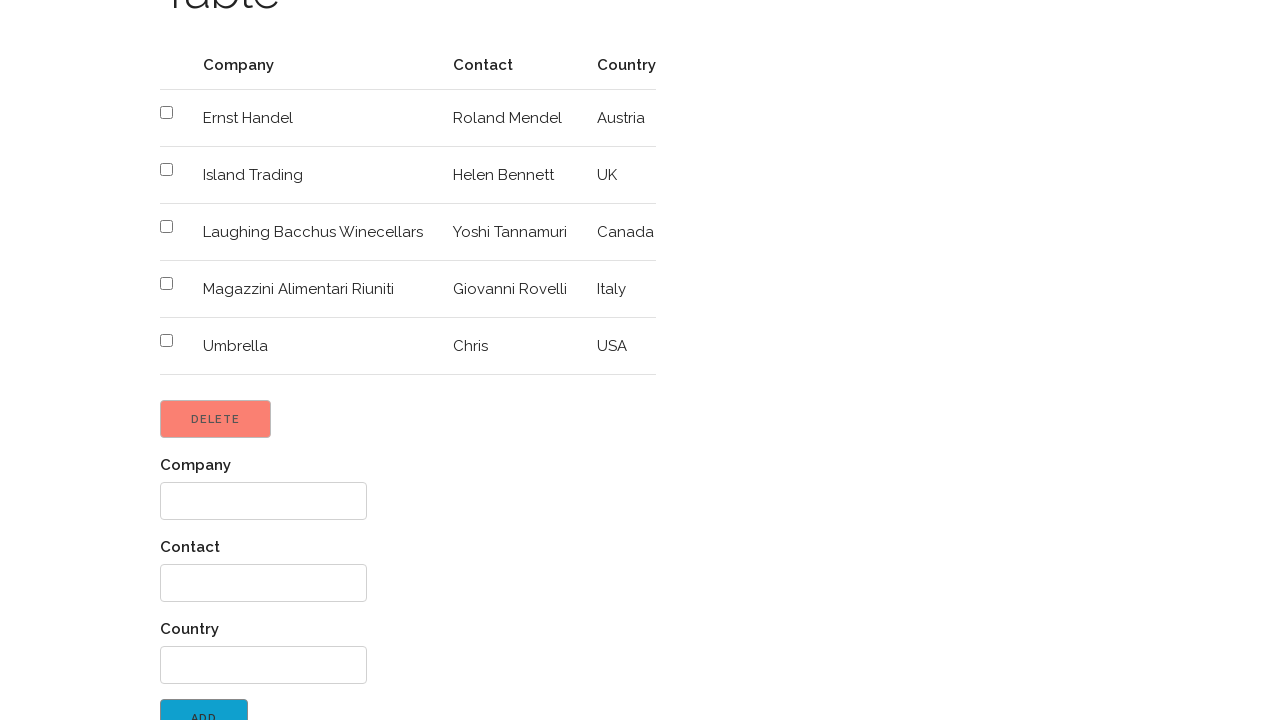

Clicked Return button to navigate back at (243, 703) on xpath=//*[@id='back']/a
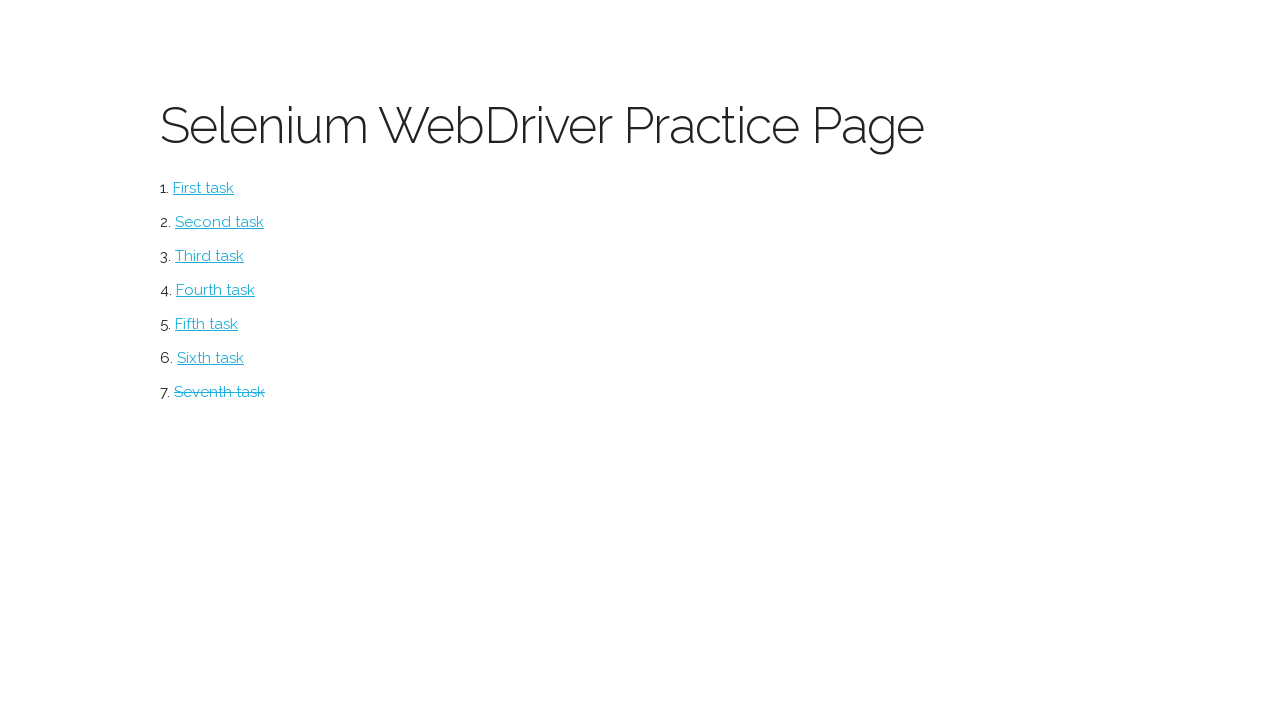

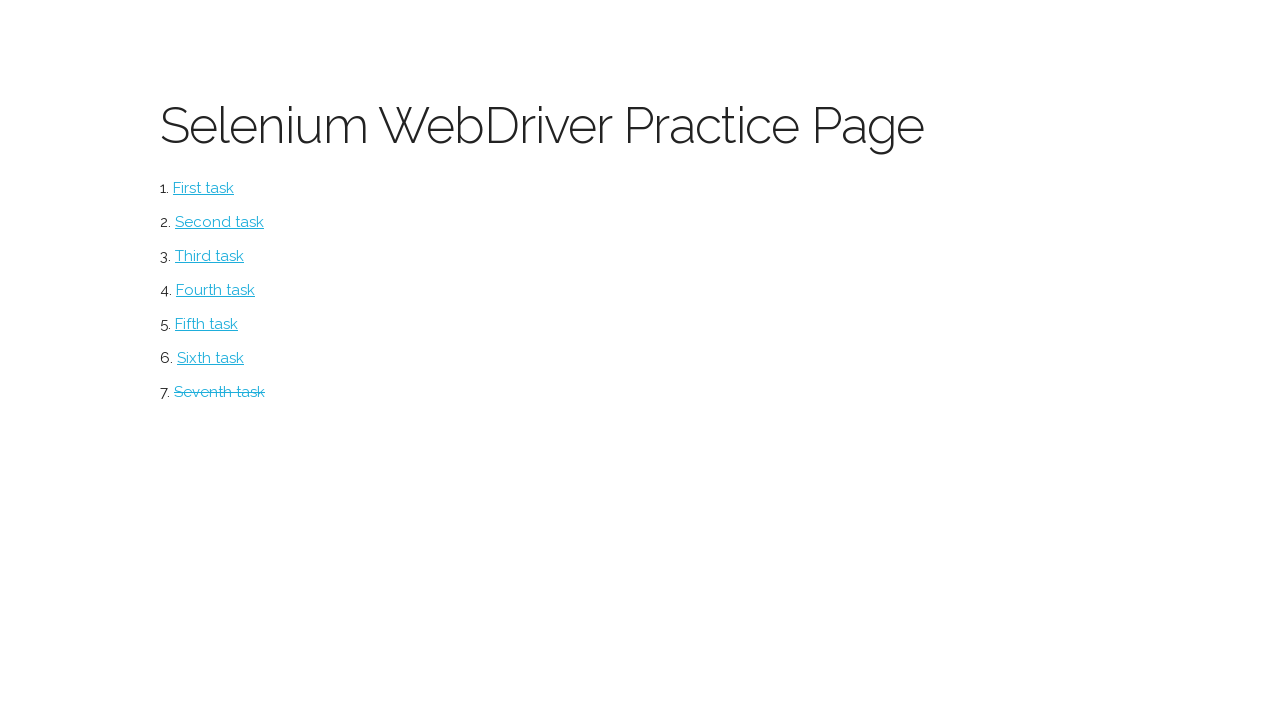